Tests static dropdown selection functionality by selecting options using three different methods: by index, by visible text, and by value.

Starting URL: https://rahulshettyacademy.com/dropdownsPractise/

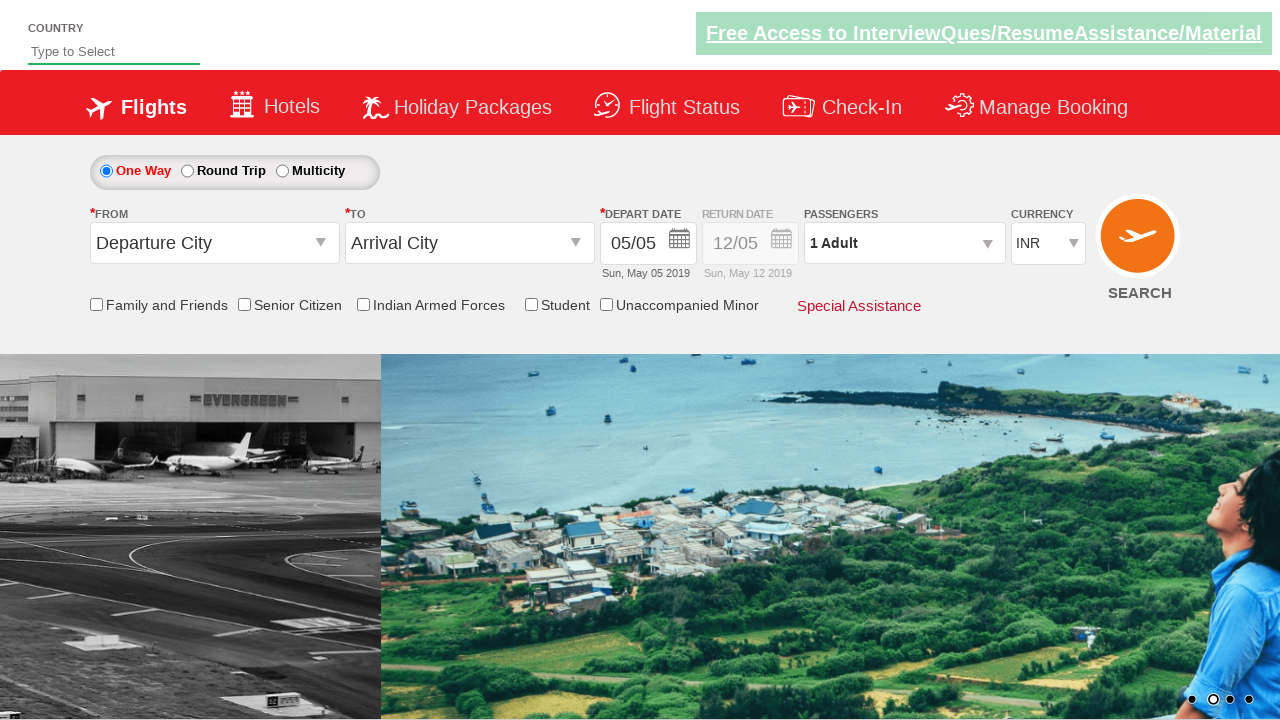

Selected dropdown option at index 3 on #ctl00_mainContent_DropDownListCurrency
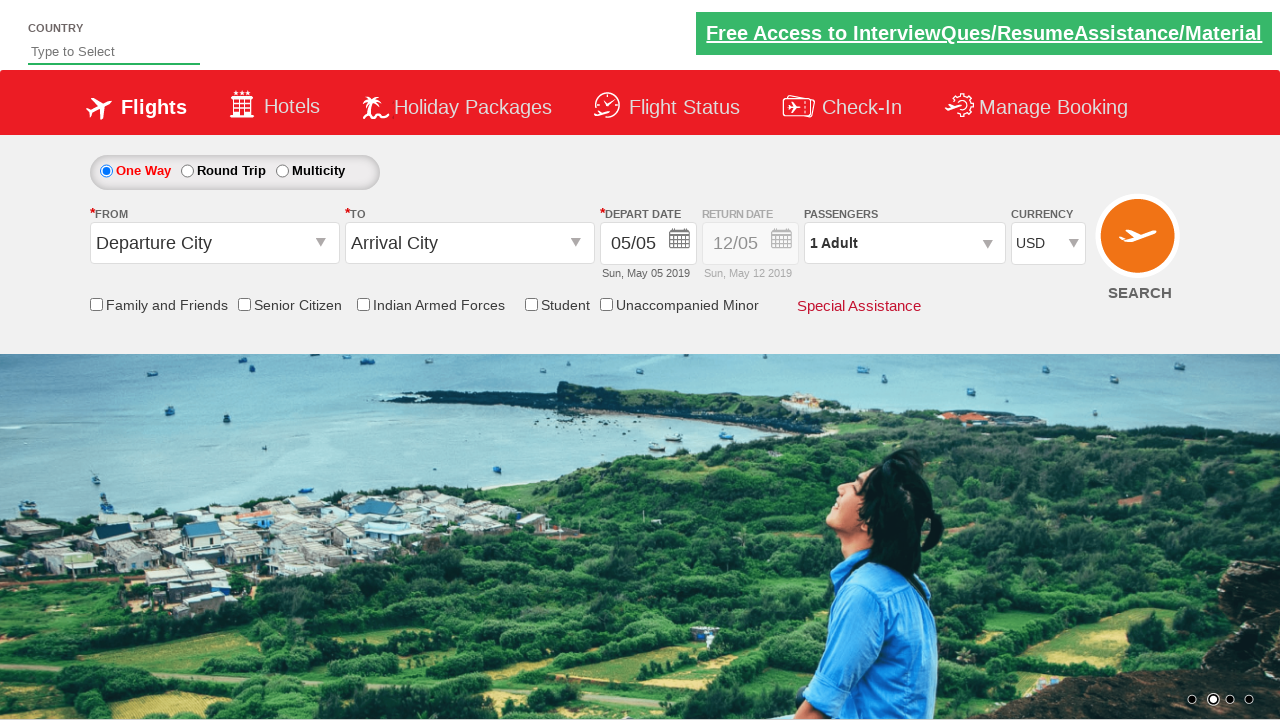

Waited 500ms to verify dropdown selection by index
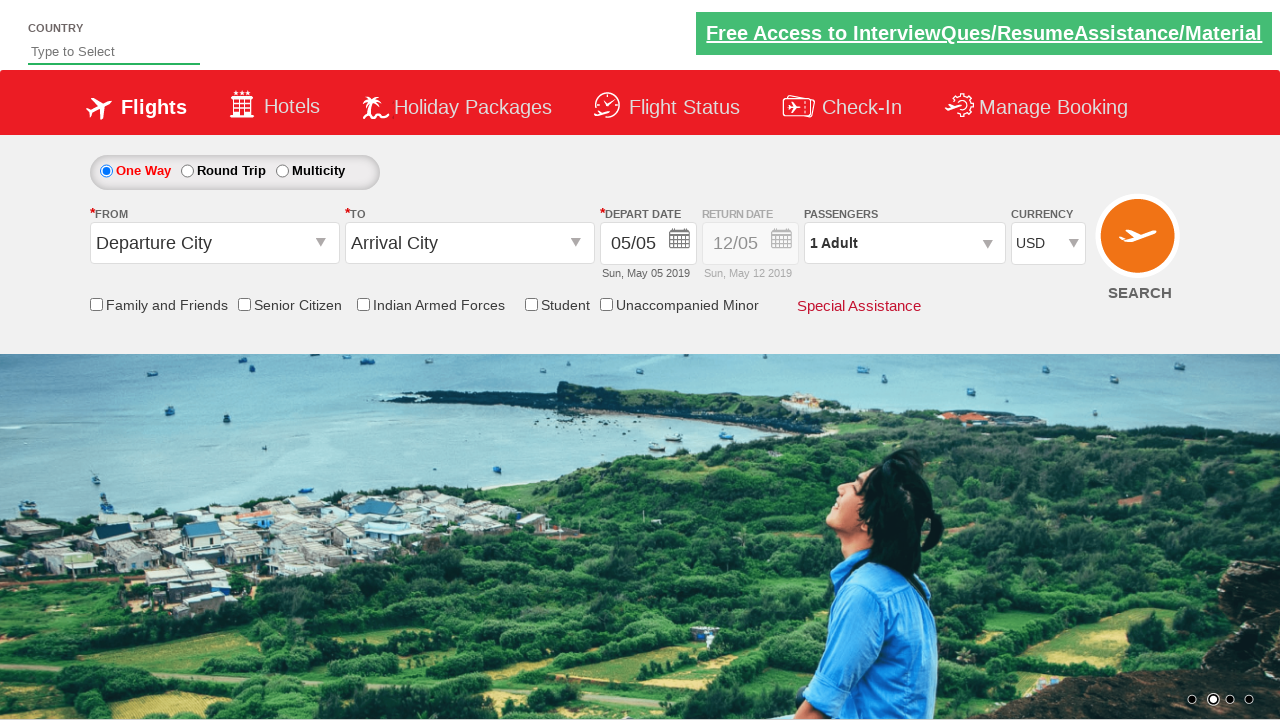

Selected dropdown option 'AED' by visible text on #ctl00_mainContent_DropDownListCurrency
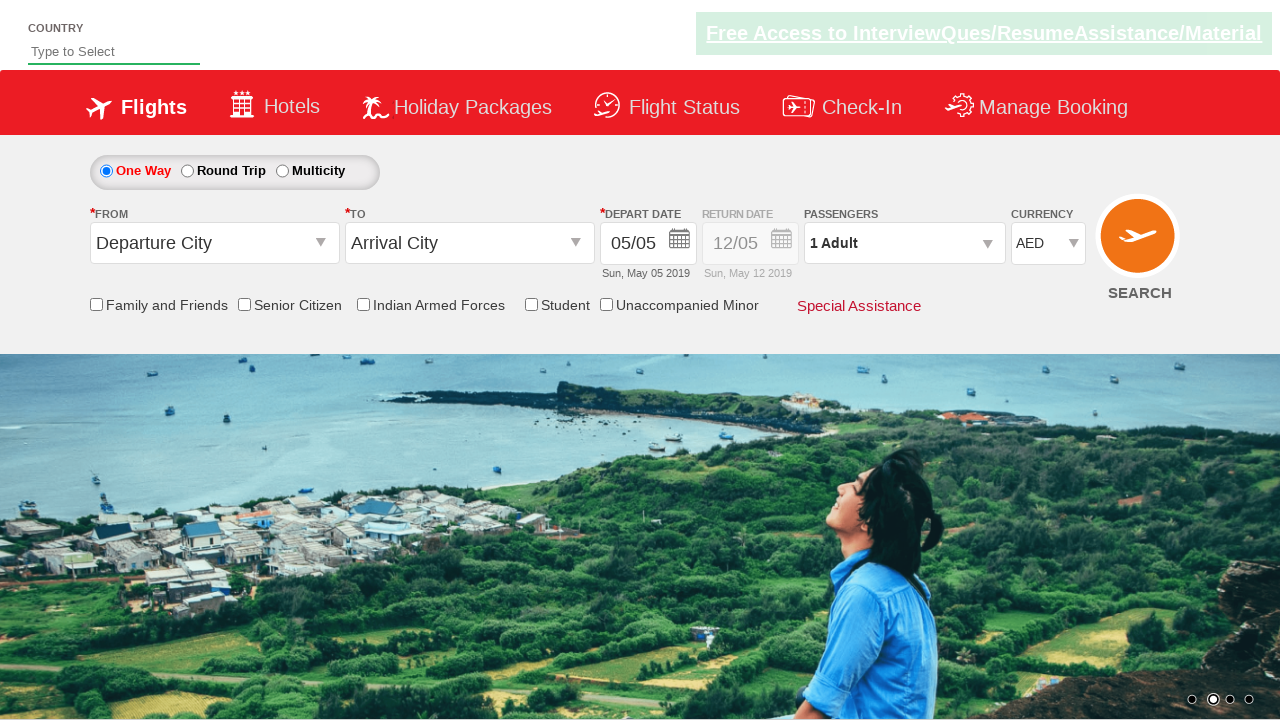

Waited 500ms to verify dropdown selection by label
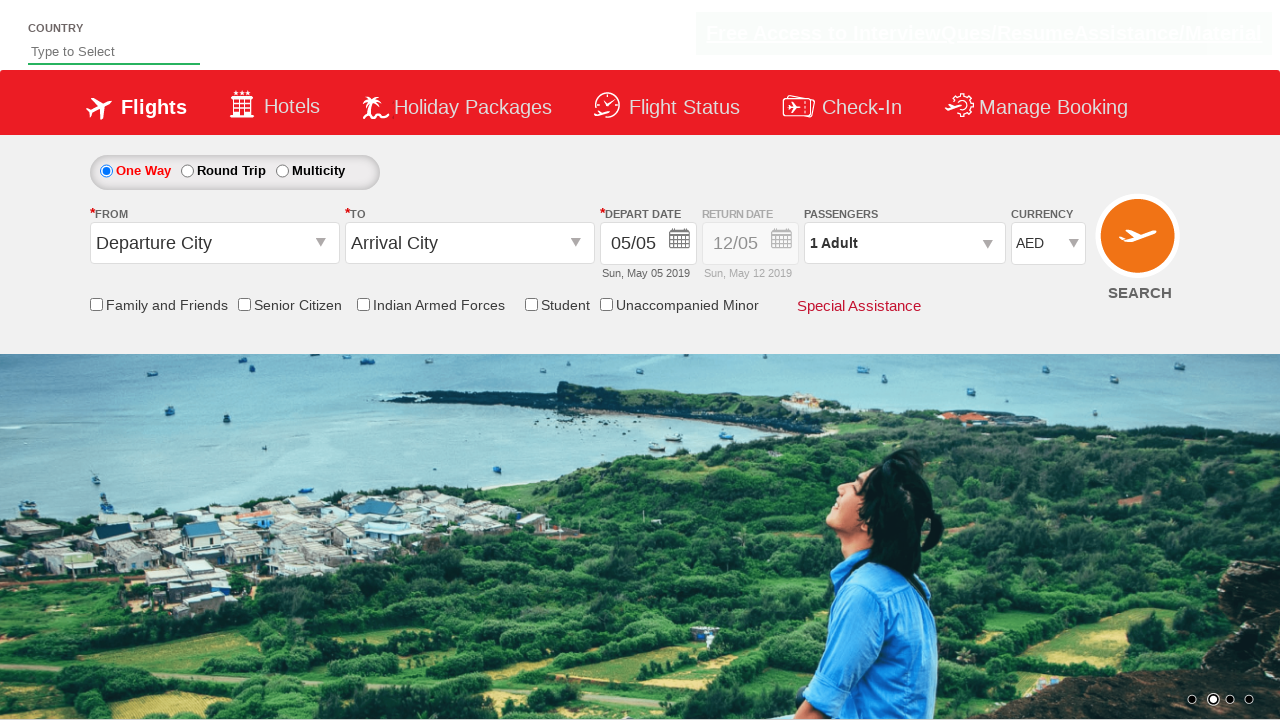

Selected dropdown option 'INR' by value on #ctl00_mainContent_DropDownListCurrency
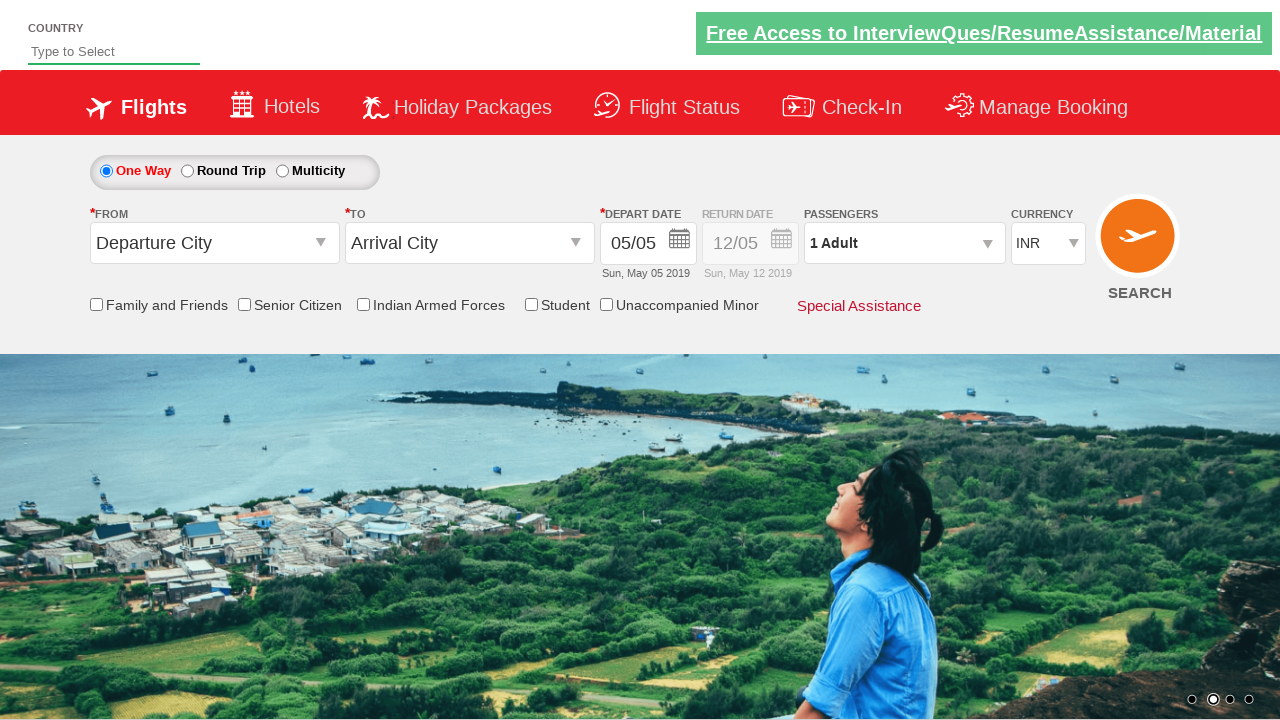

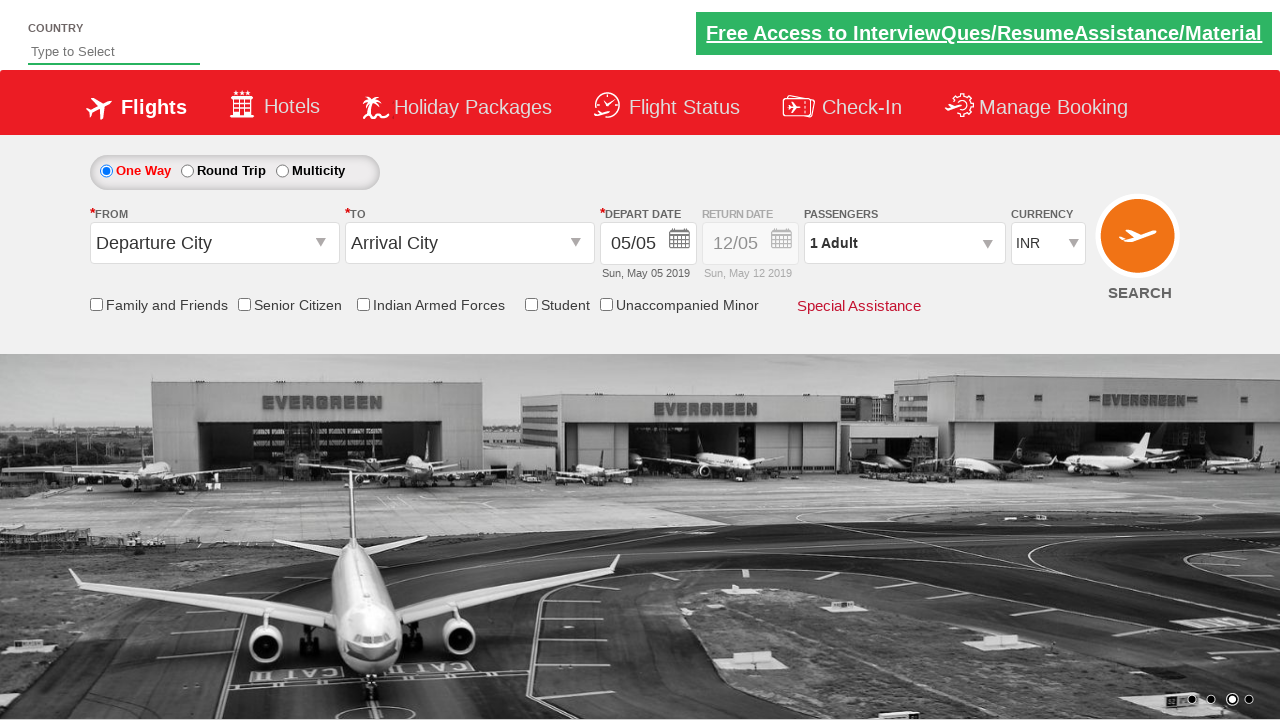